Tests the sorting functionality of a vegetable price table by verifying items are sorted correctly, then searches for specific items (Beans and Rice) and retrieves their prices

Starting URL: https://rahulshettyacademy.com/seleniumPractise/#/offers

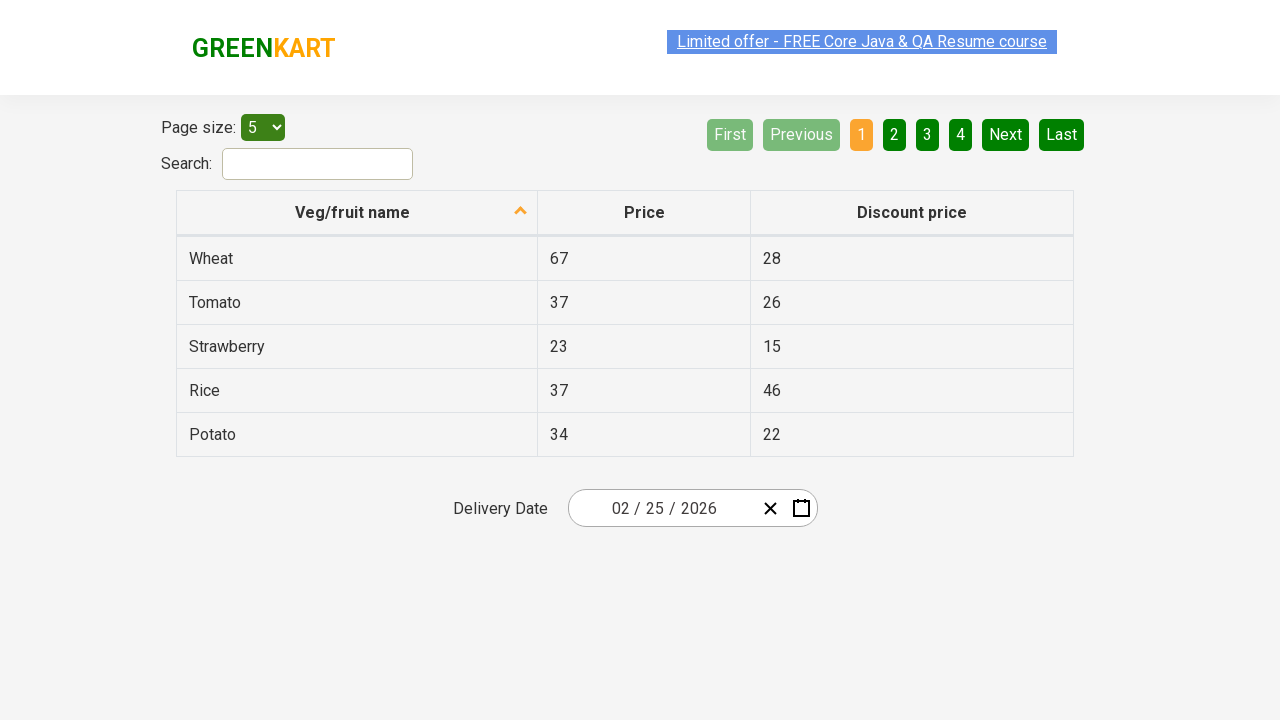

Clicked first column header to sort vegetable table at (357, 213) on xpath=//tr/th[1]
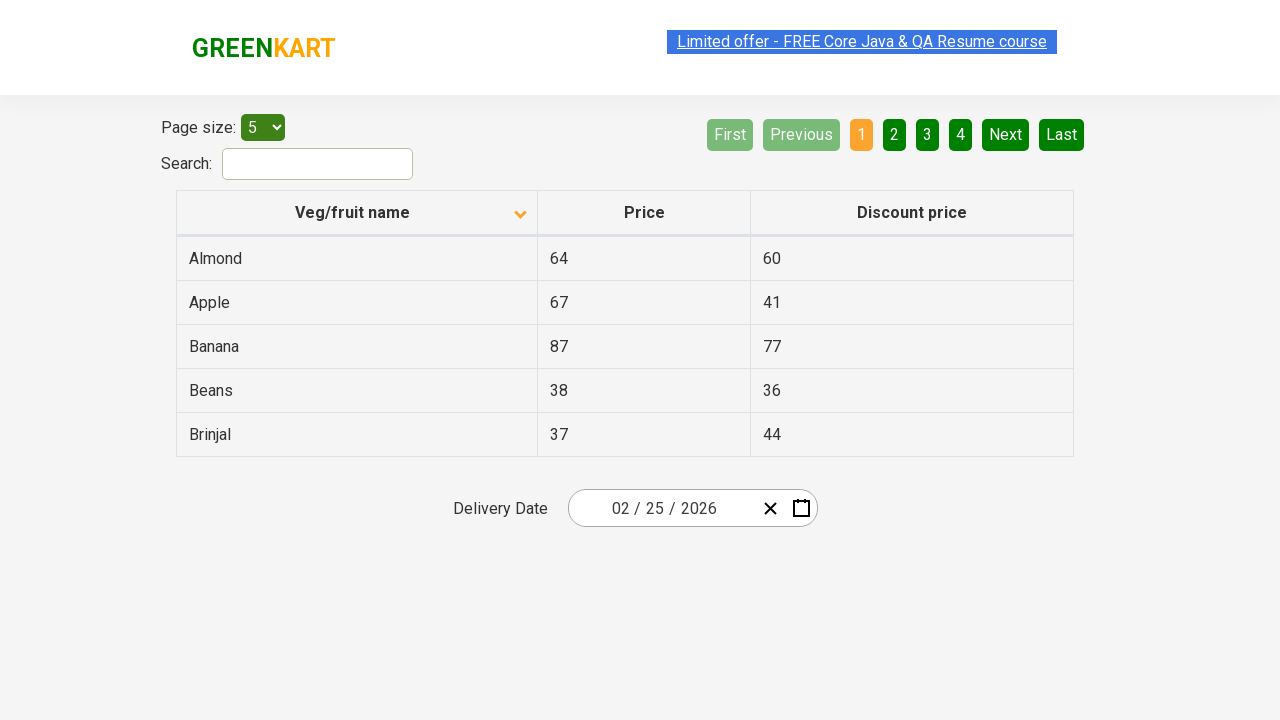

Retrieved all items from first column
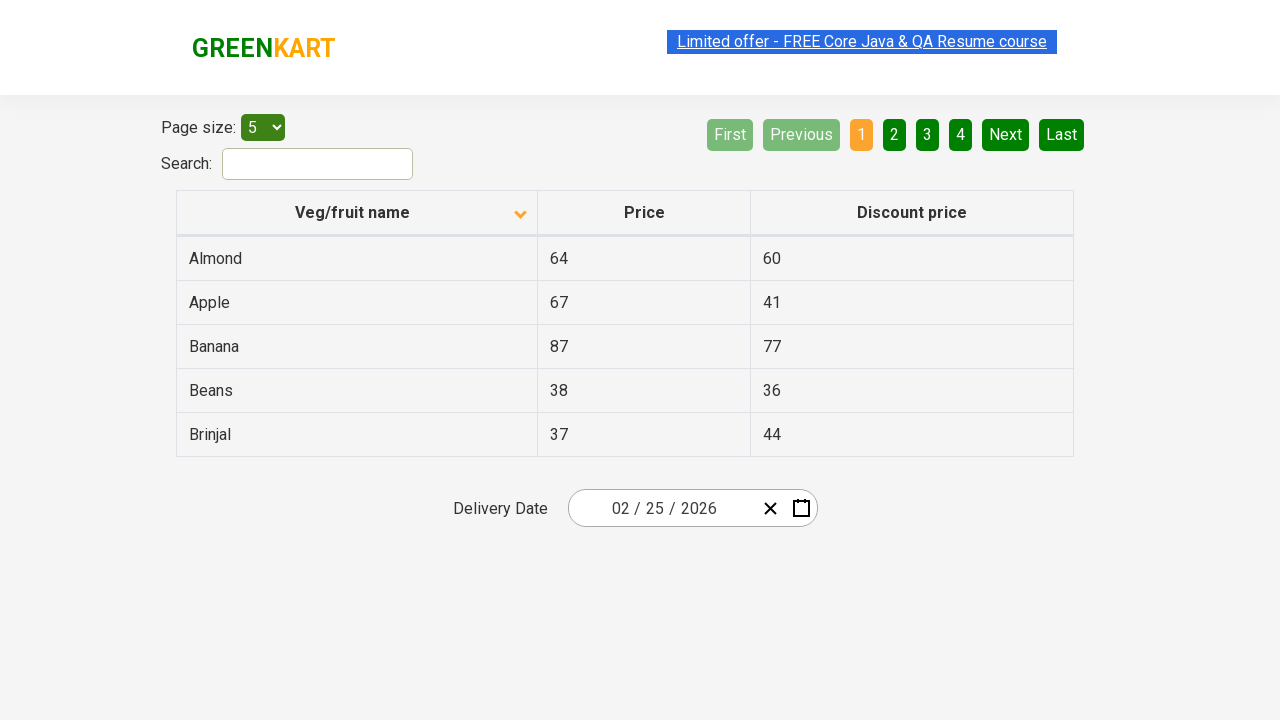

Extracted text content from 5 items
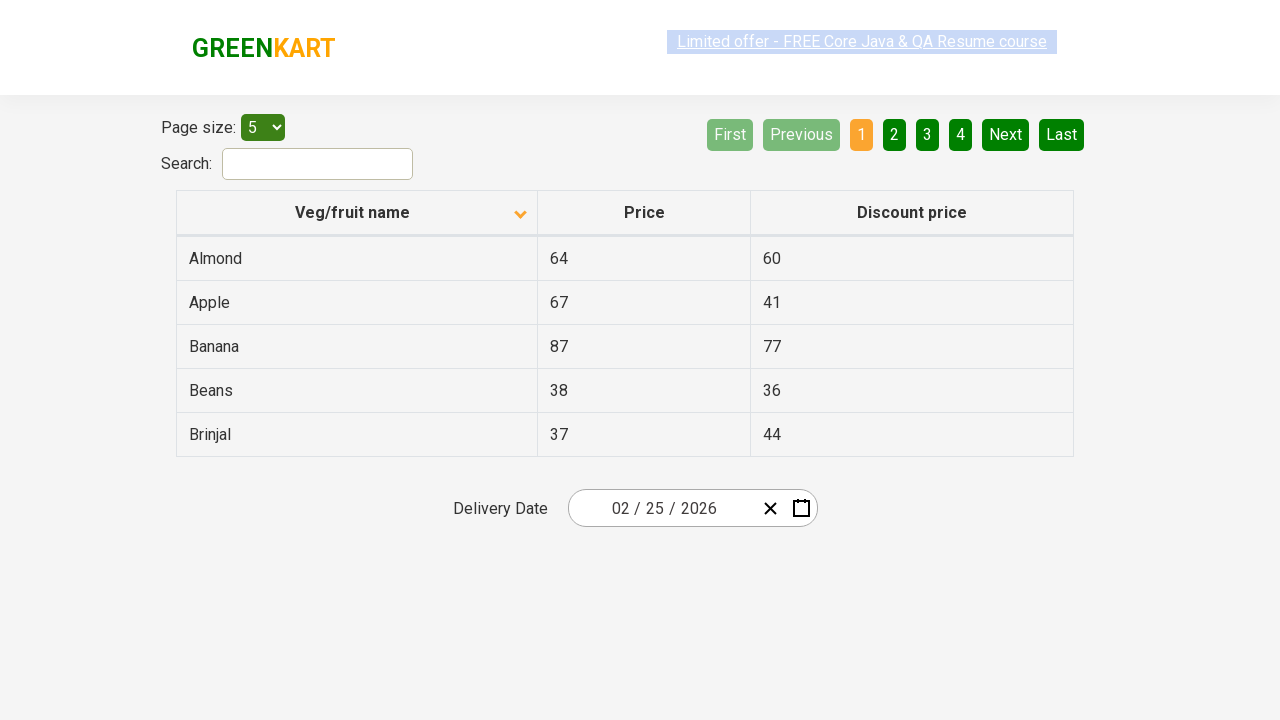

Verified items are sorted correctly in alphabetical order
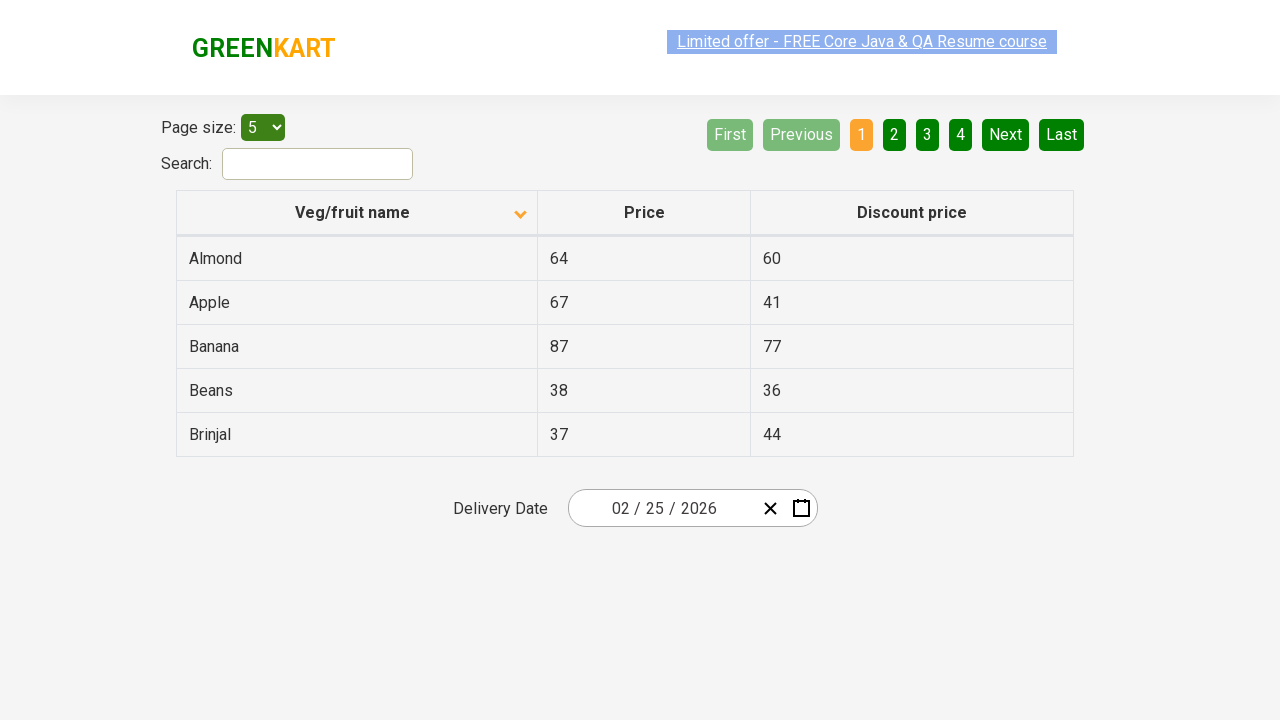

Searched for Beans item in the sorted list
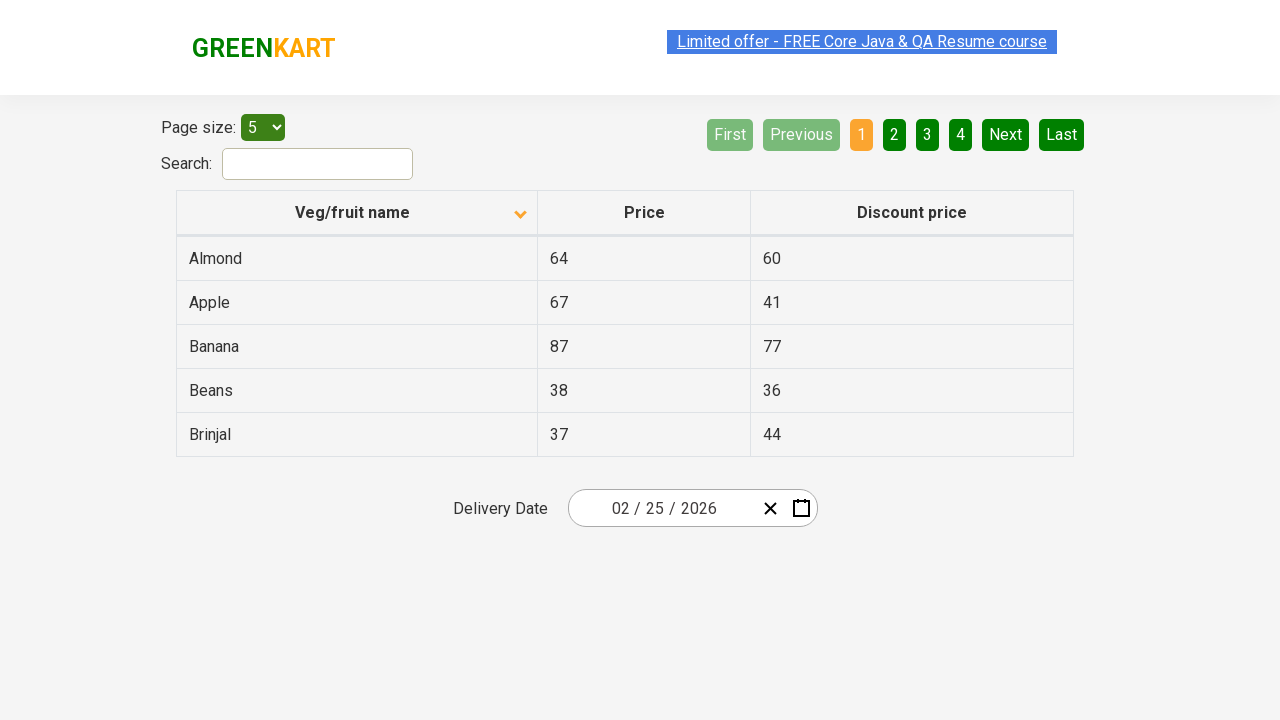

Found Beans and retrieved its price: 38
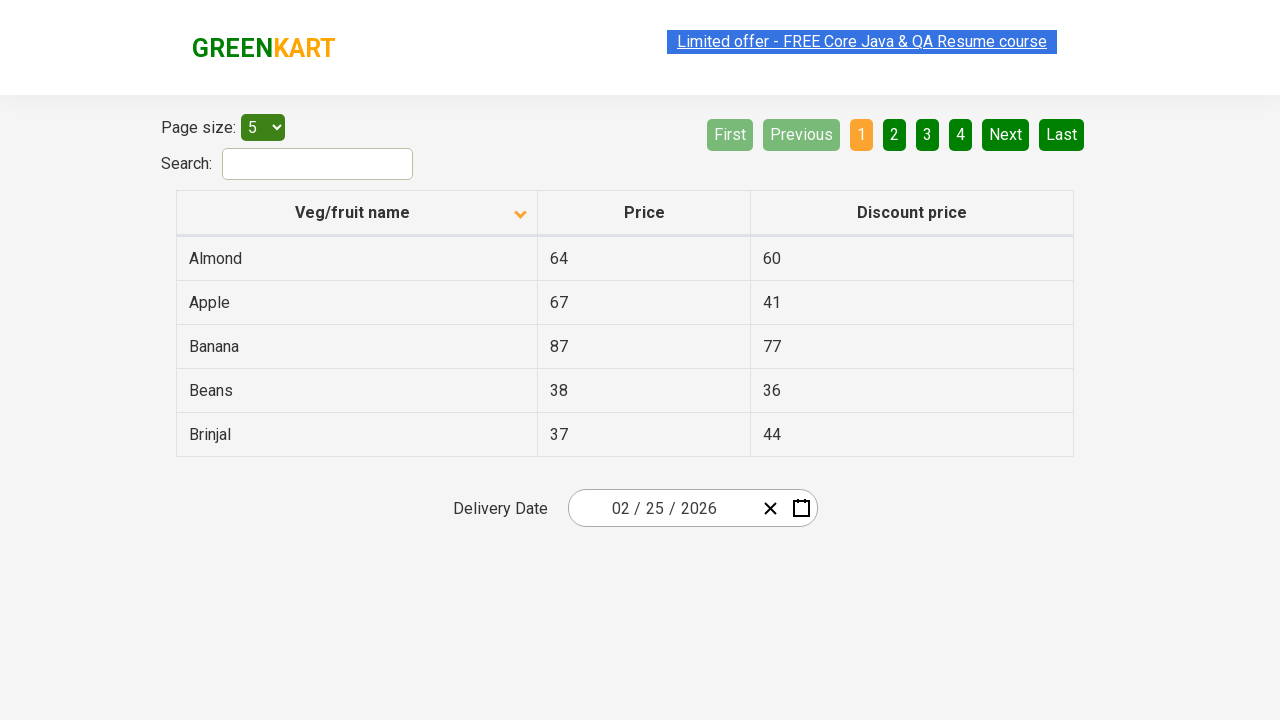

Retrieved items to search for Rice
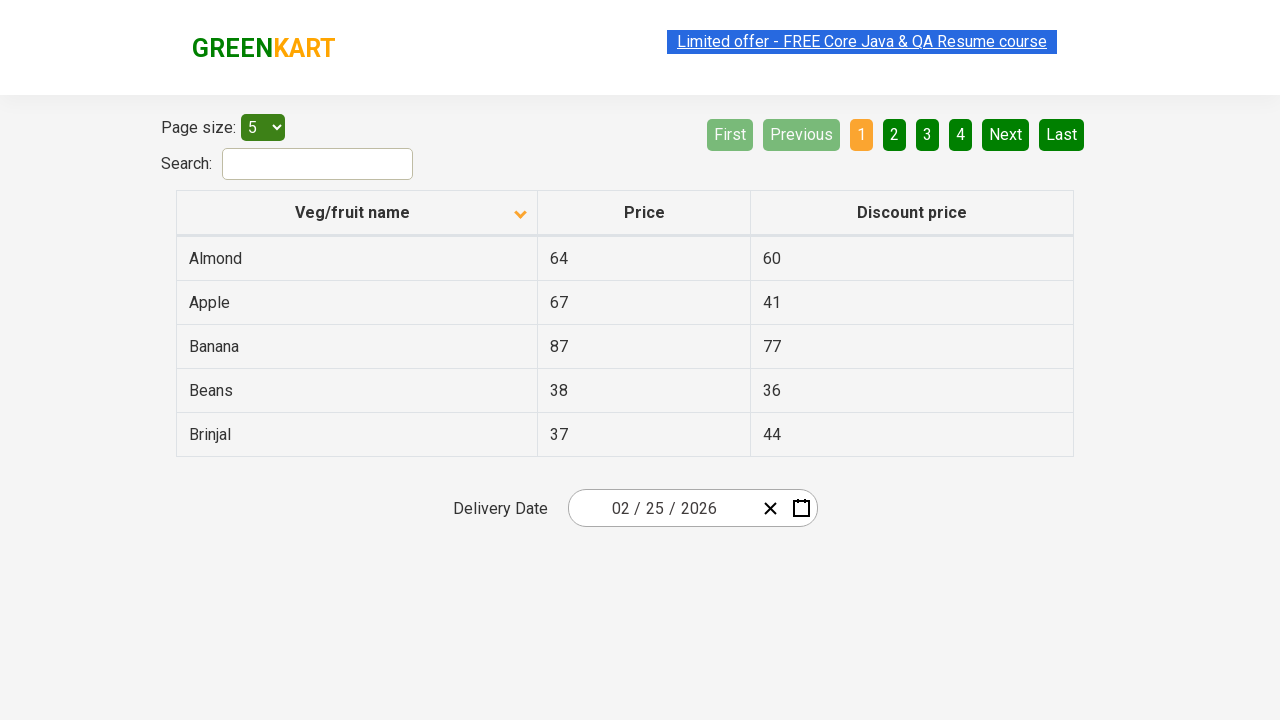

Rice not found on current page, navigating to next page at (1006, 134) on [aria-label='Next']
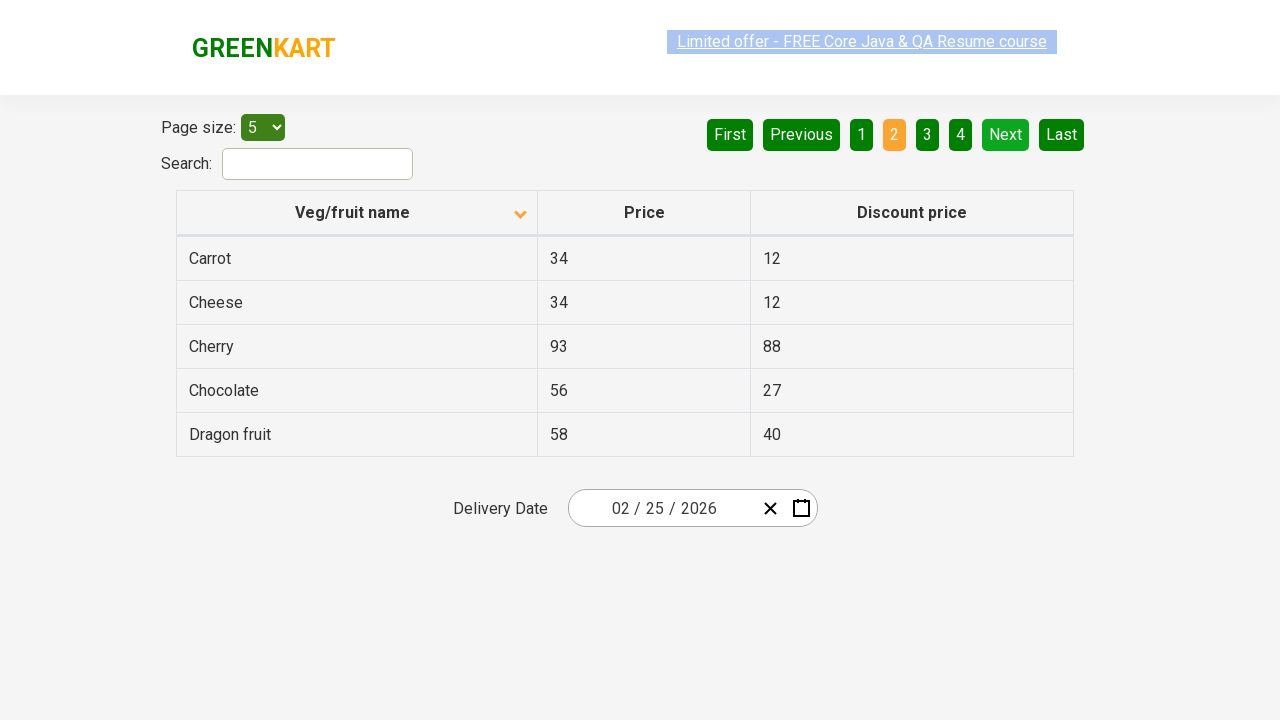

Retrieved items to search for Rice
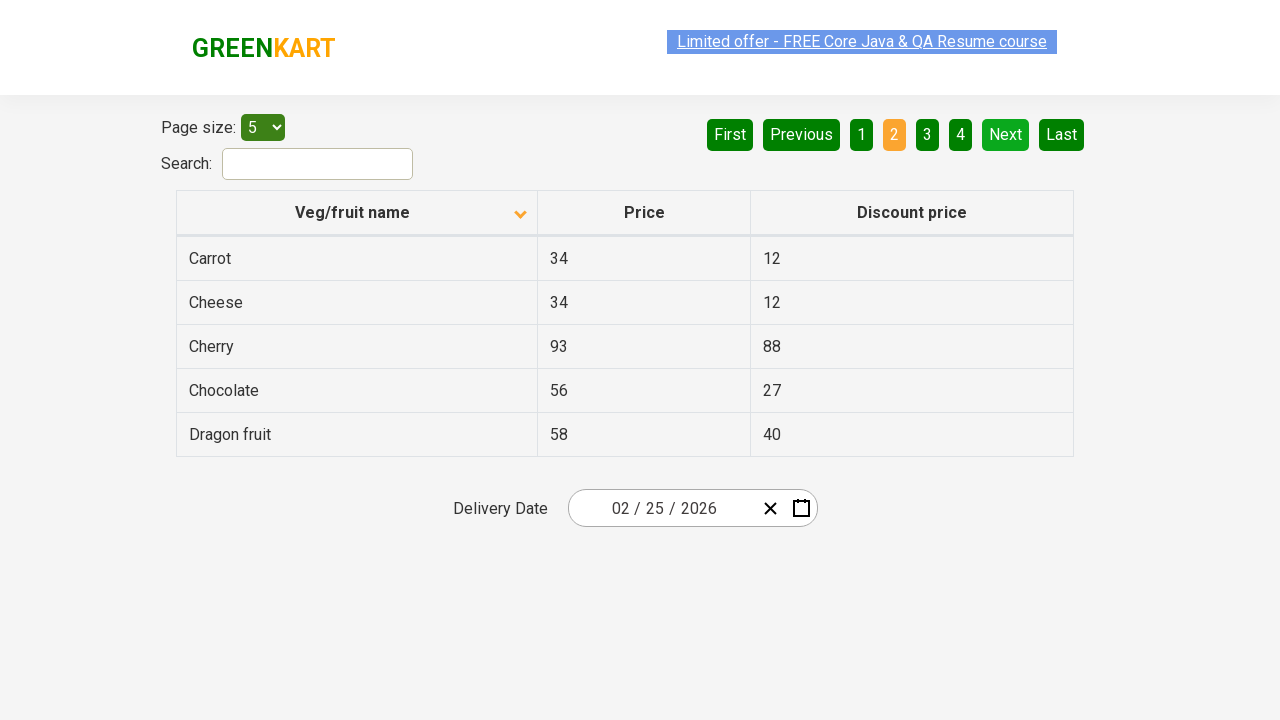

Rice not found on current page, navigating to next page at (1006, 134) on [aria-label='Next']
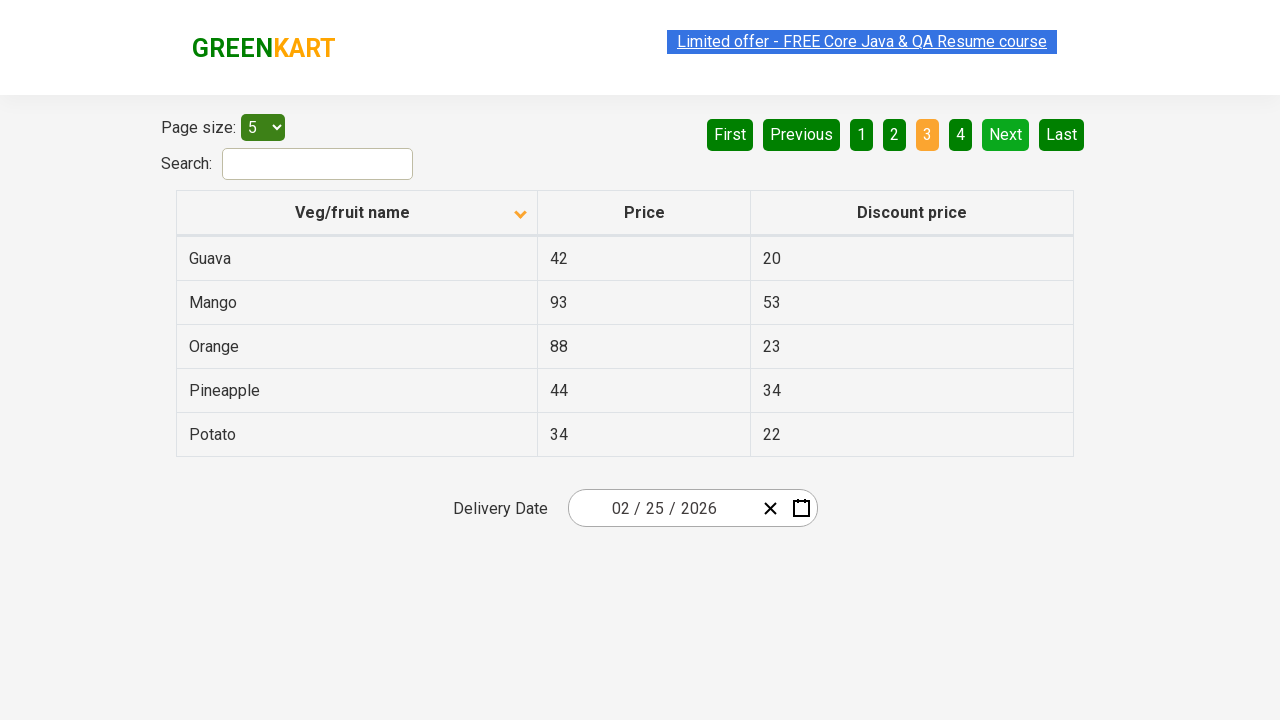

Retrieved items to search for Rice
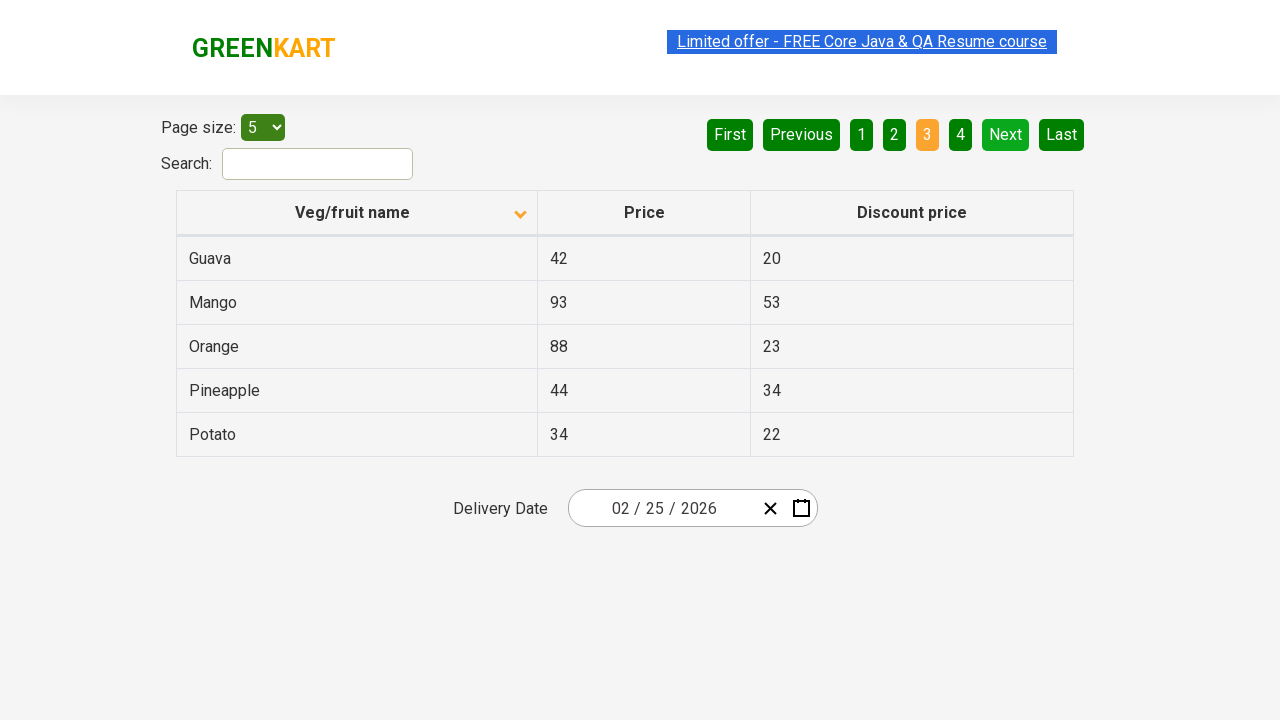

Rice not found on current page, navigating to next page at (1006, 134) on [aria-label='Next']
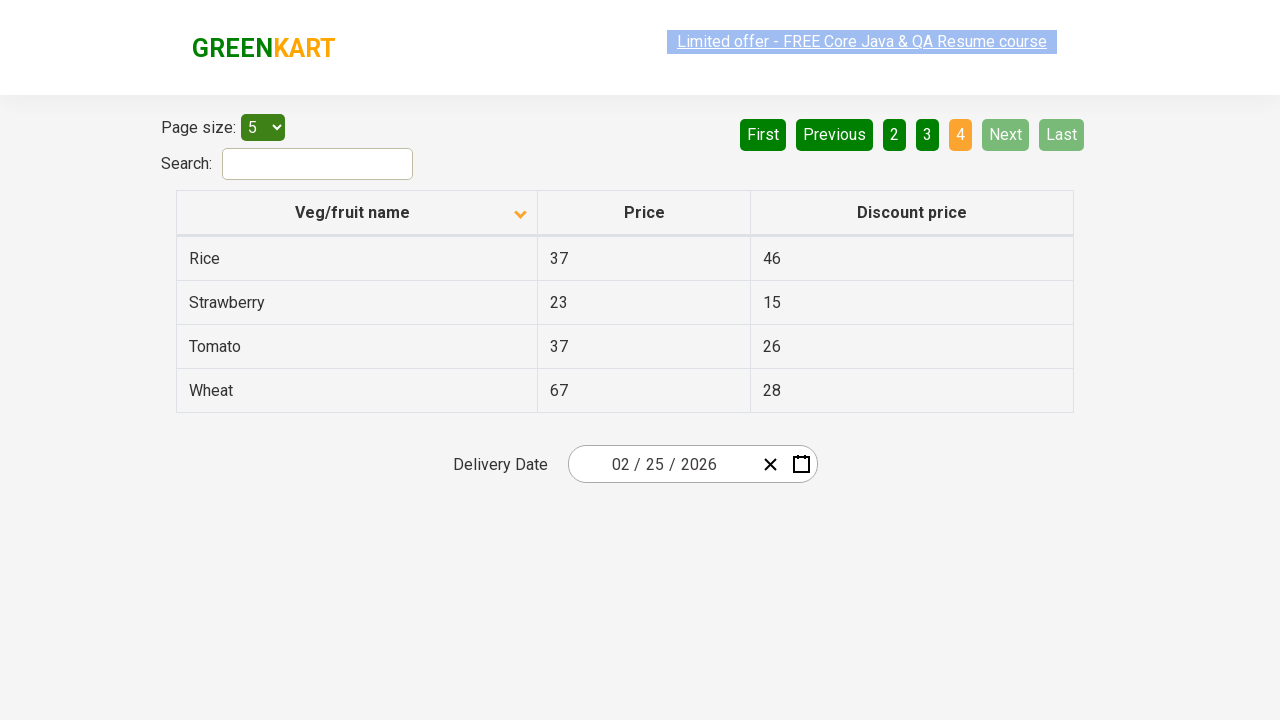

Retrieved items to search for Rice
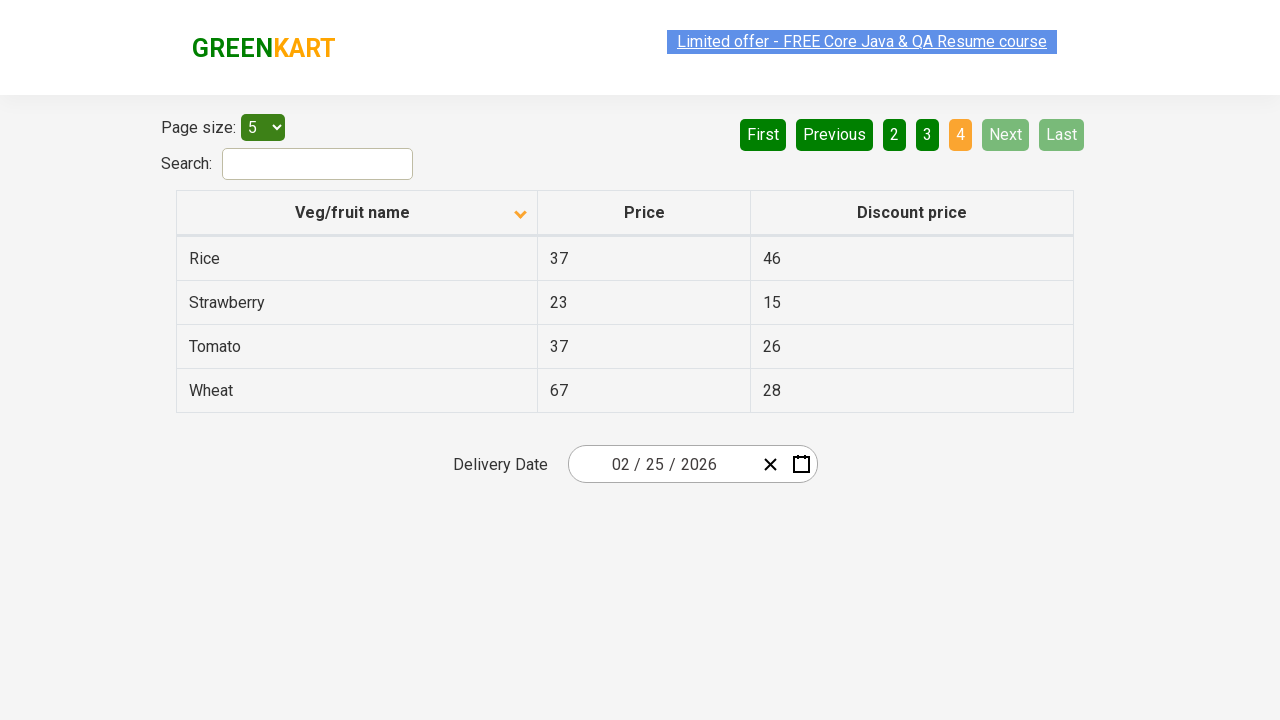

Found Rice and retrieved its price: 37
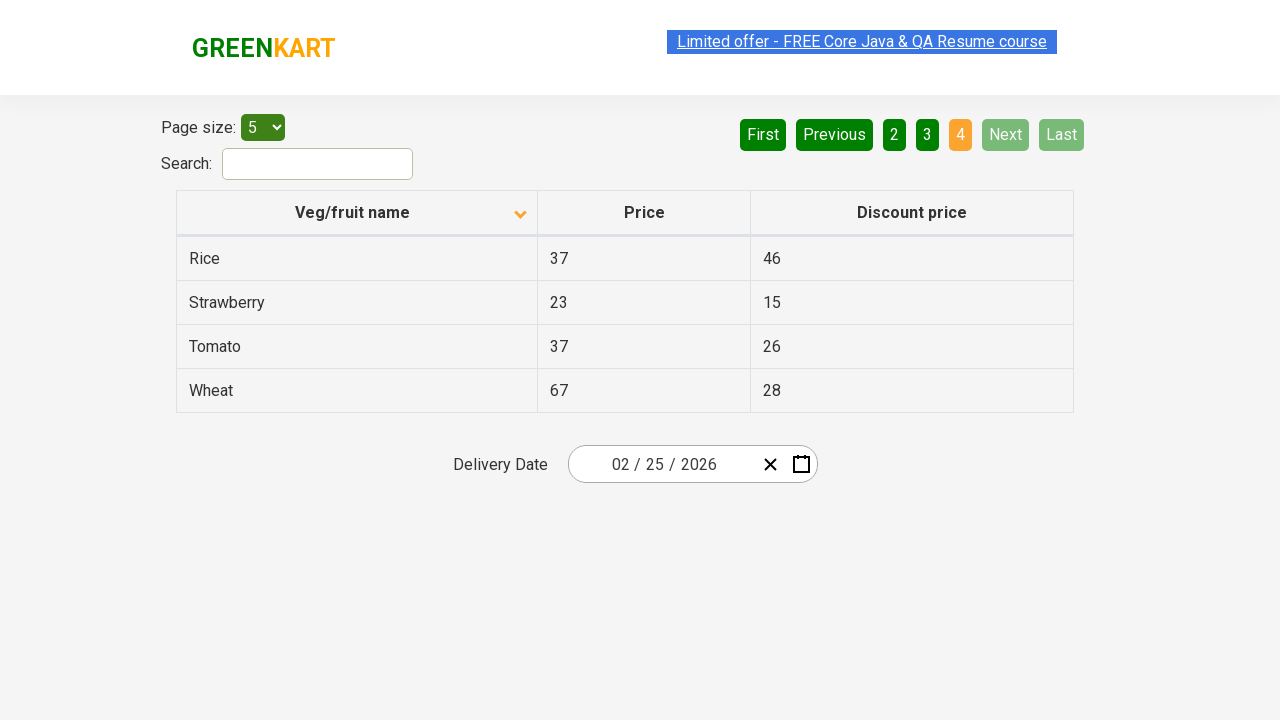

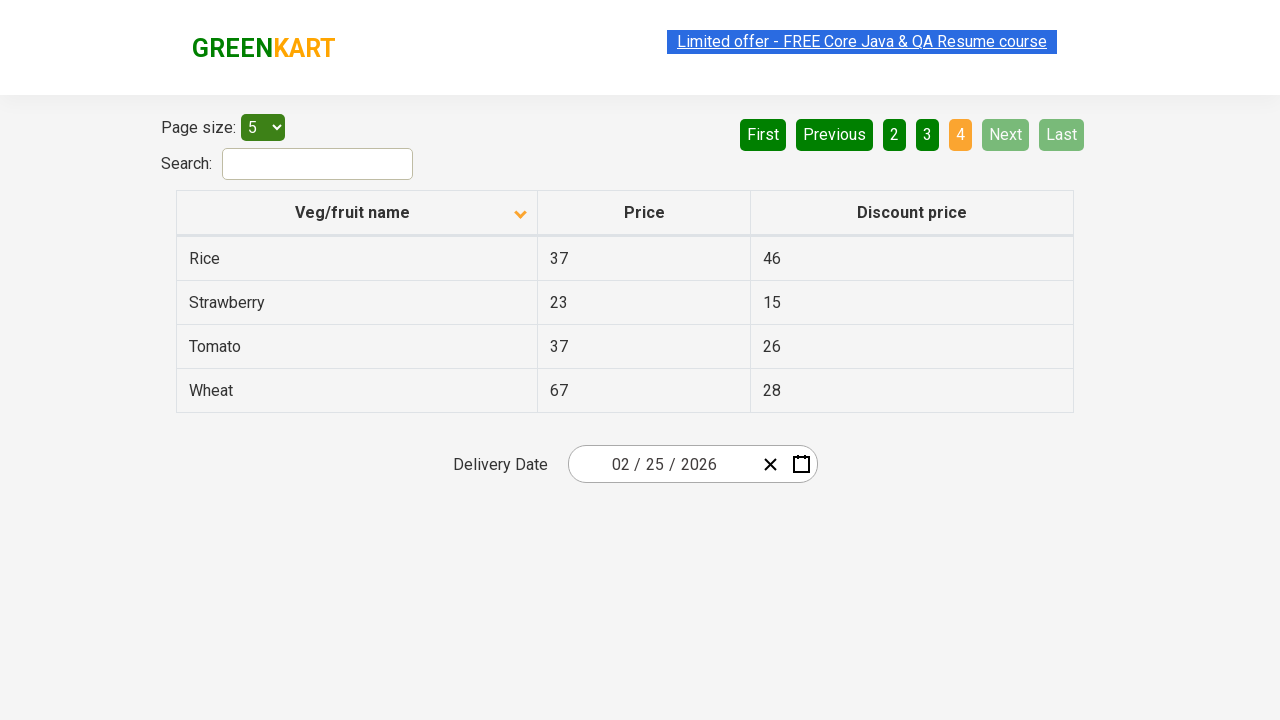